Tests infinite scroll by performing multiple scroll actions (5 times) and verifying that new content continues to load after each scroll.

Starting URL: https://bonigarcia.dev/selenium-webdriver-java/infinite-scroll.html

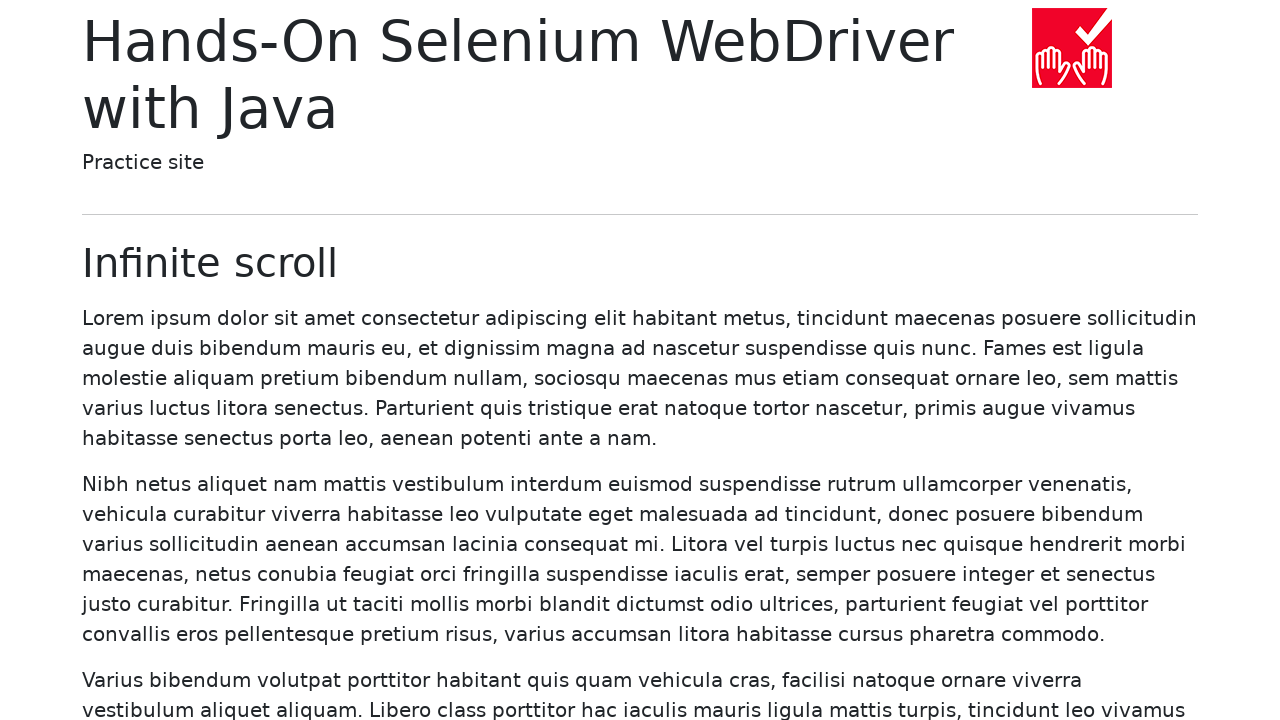

Navigated to infinite scroll test page
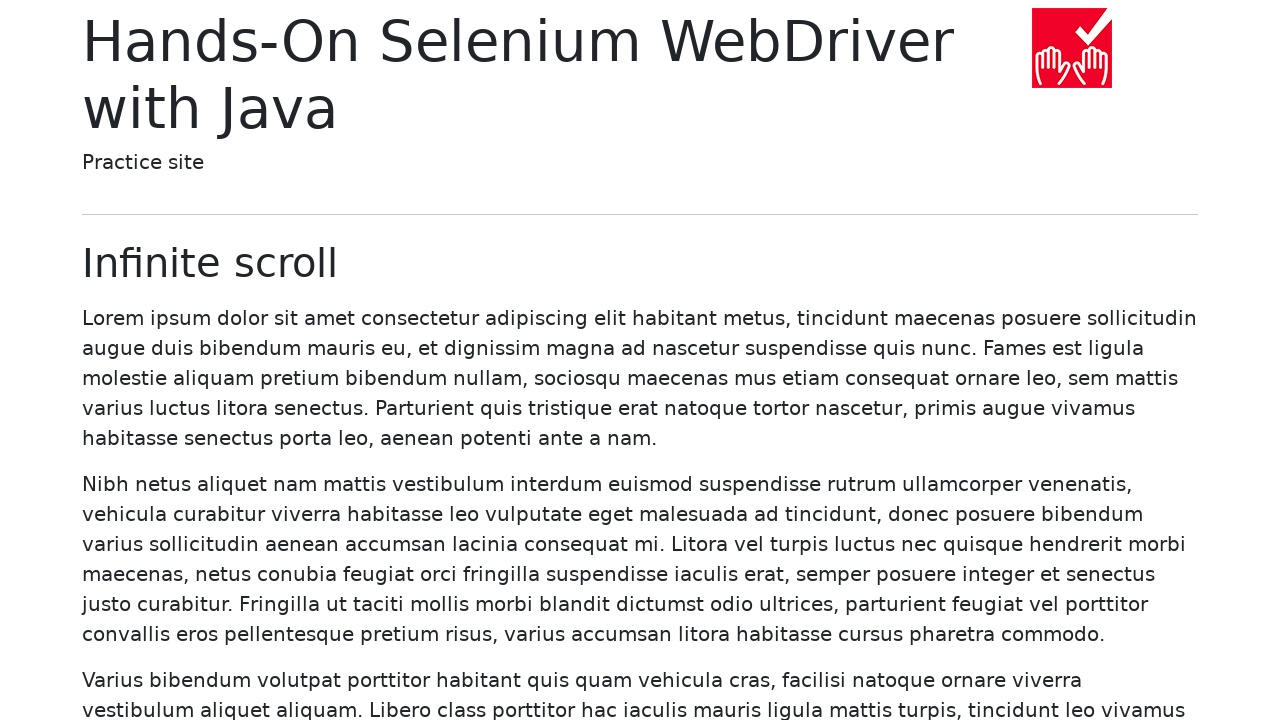

Located initial Lorem ipsum elements
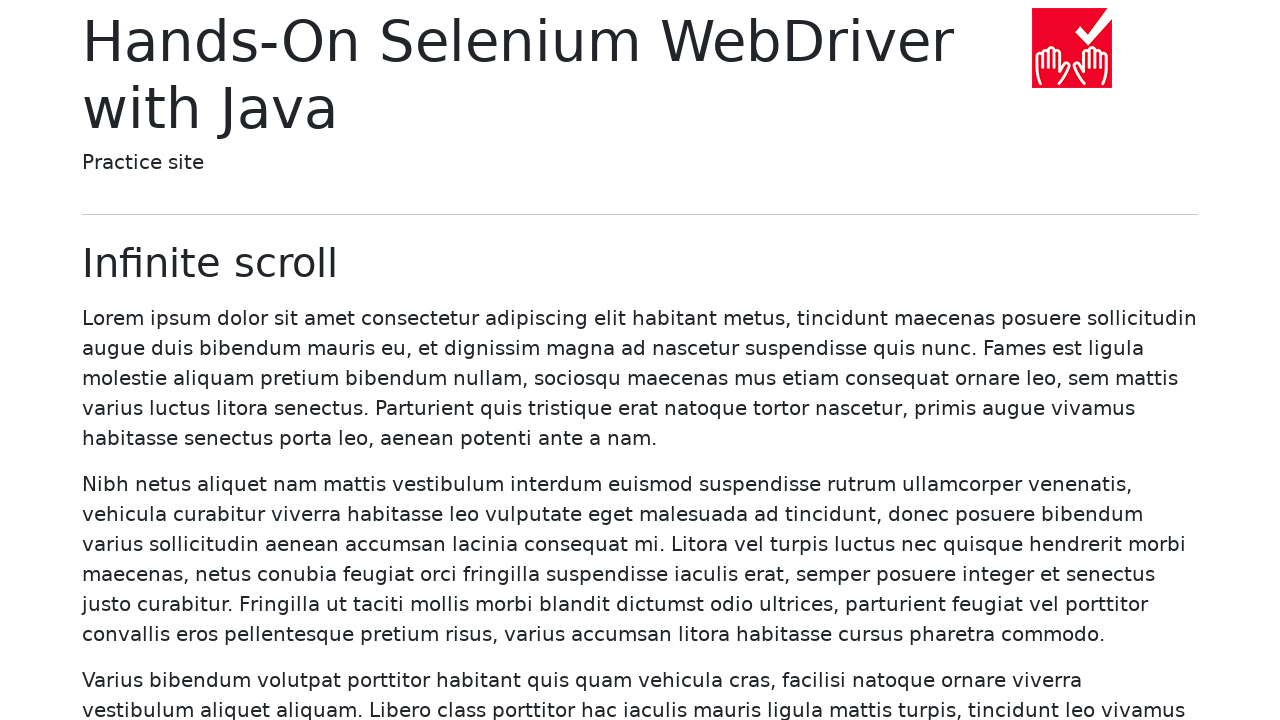

Initial count of Lorem ipsum elements: 1
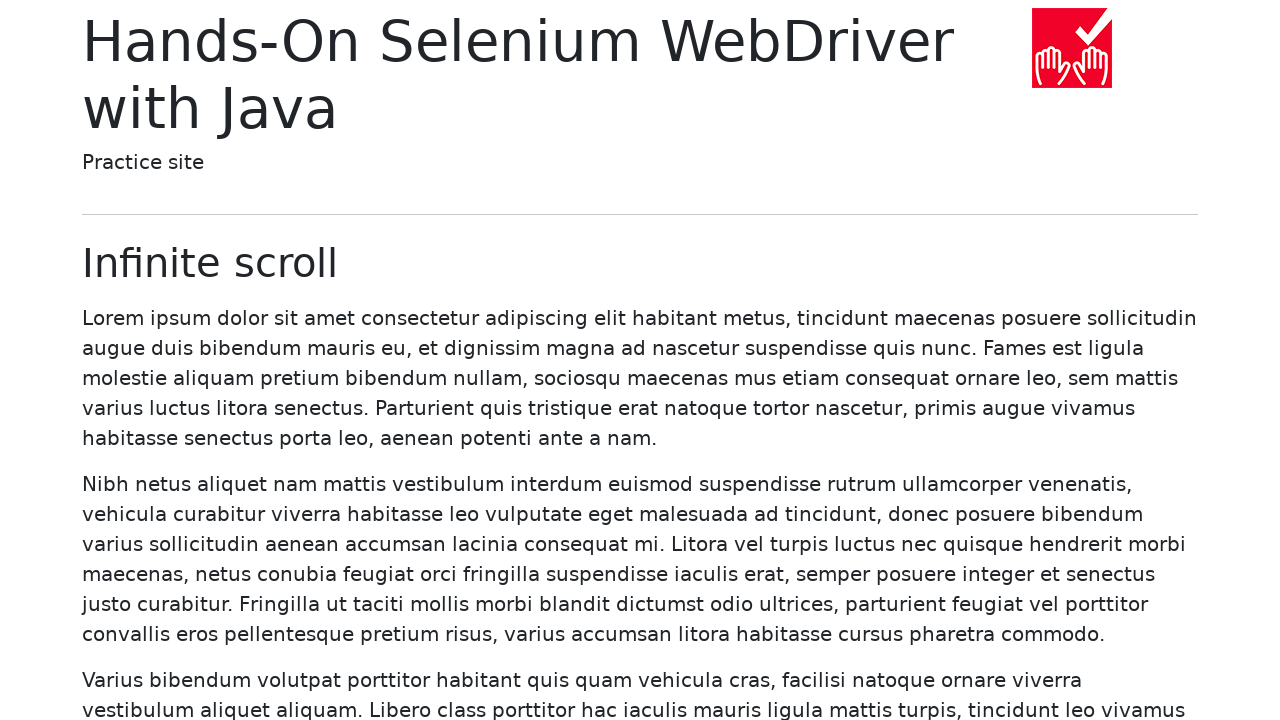

Verified at least one Lorem ipsum element exists initially
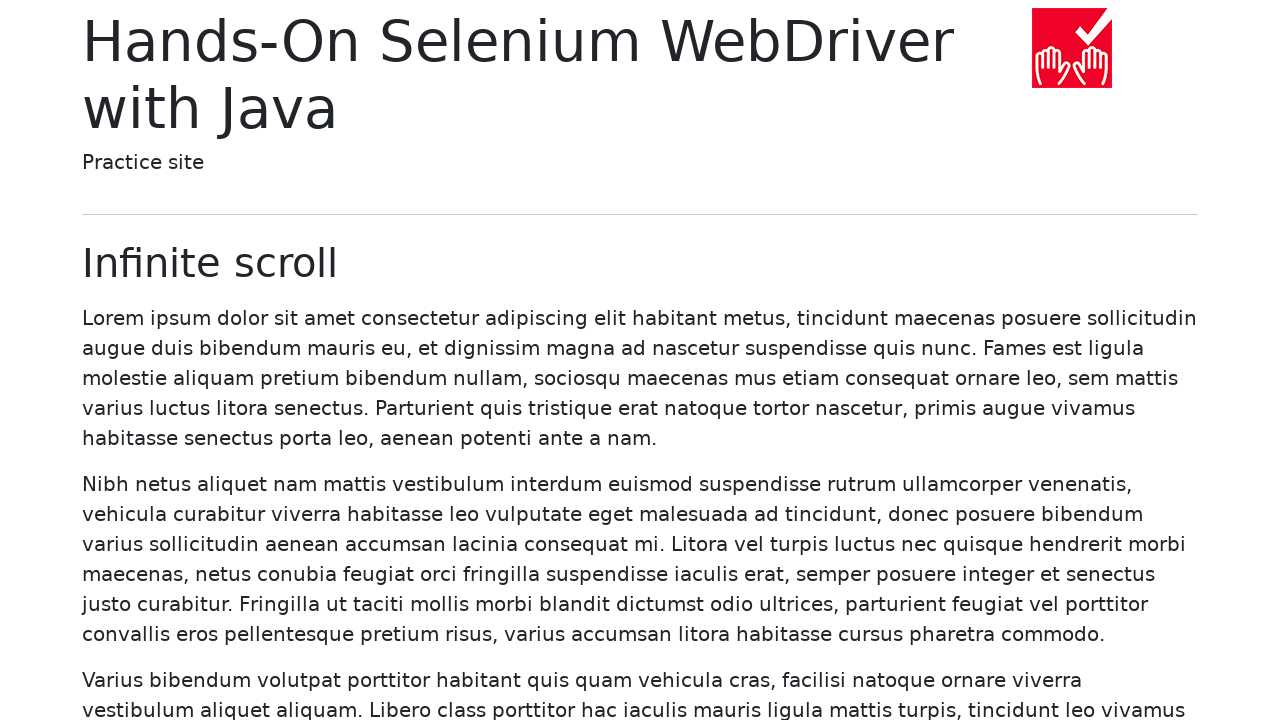

Scrolled to bottom of page (scroll 1 of 5)
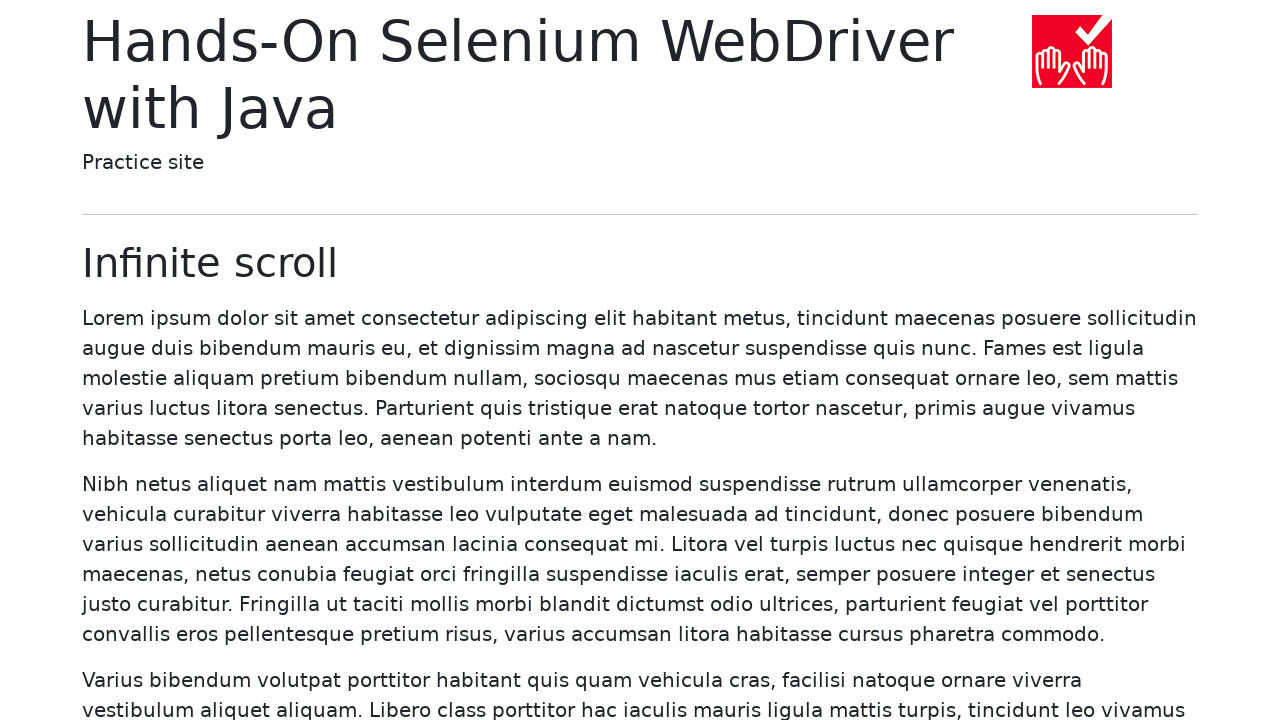

Waited for new elements to load after scroll 1
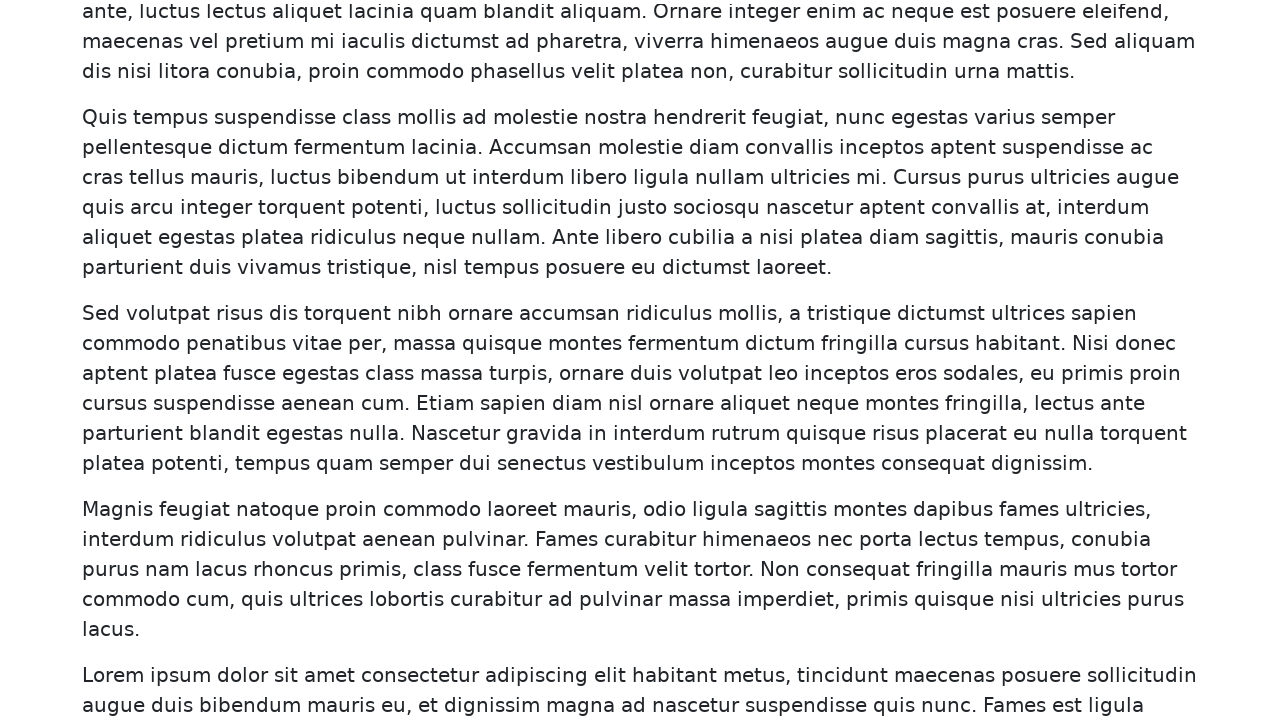

Located updated Lorem ipsum elements after scroll 1
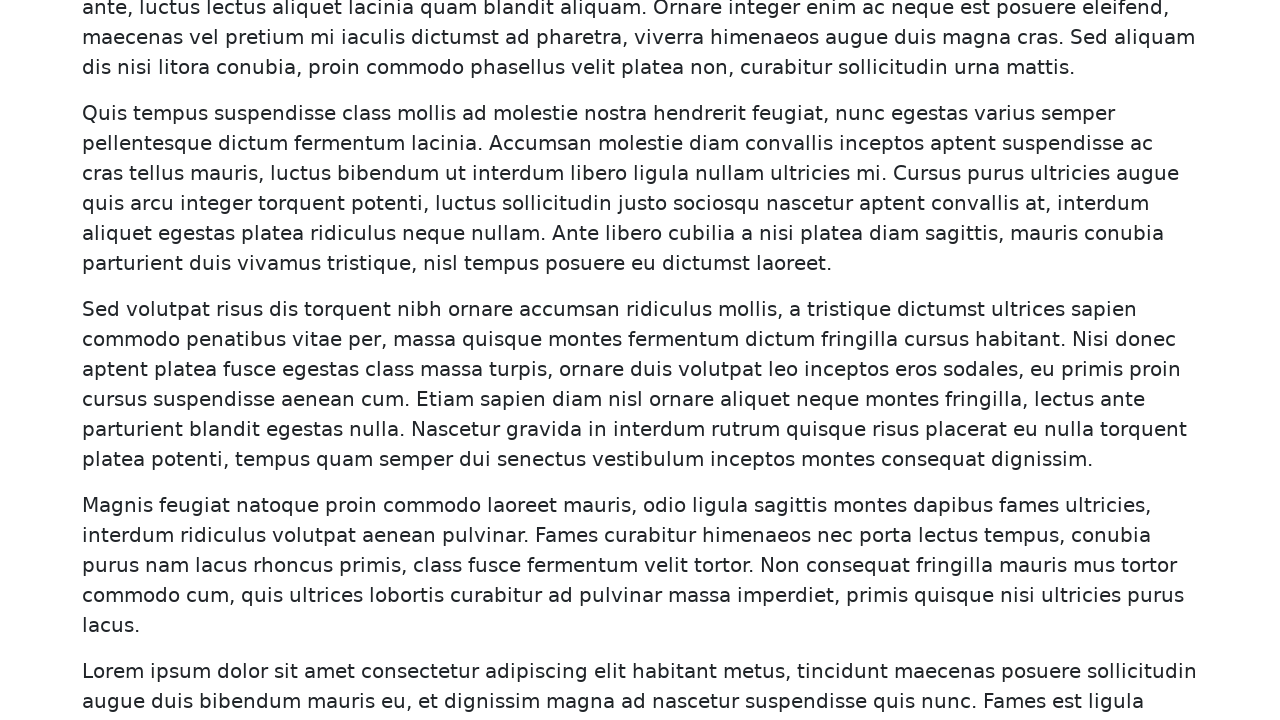

Updated count of Lorem ipsum elements after scroll 1: 2
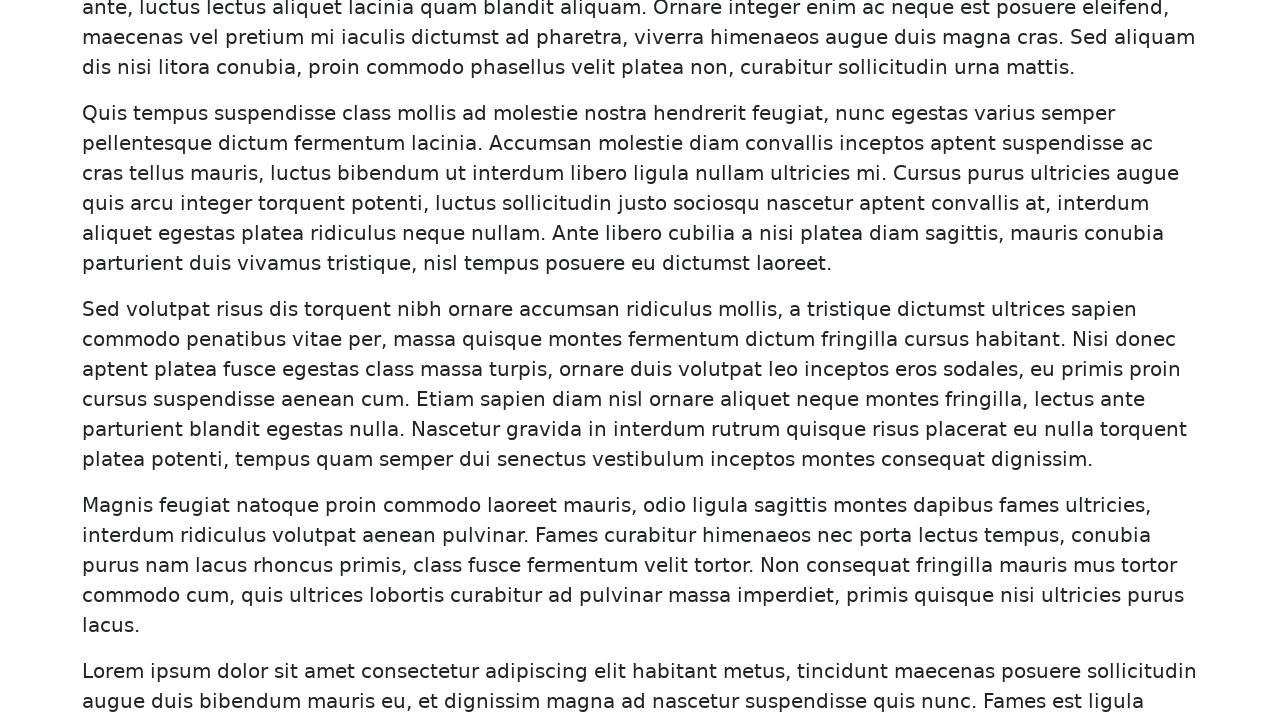

Verified new Lorem ipsum elements loaded after scroll 1
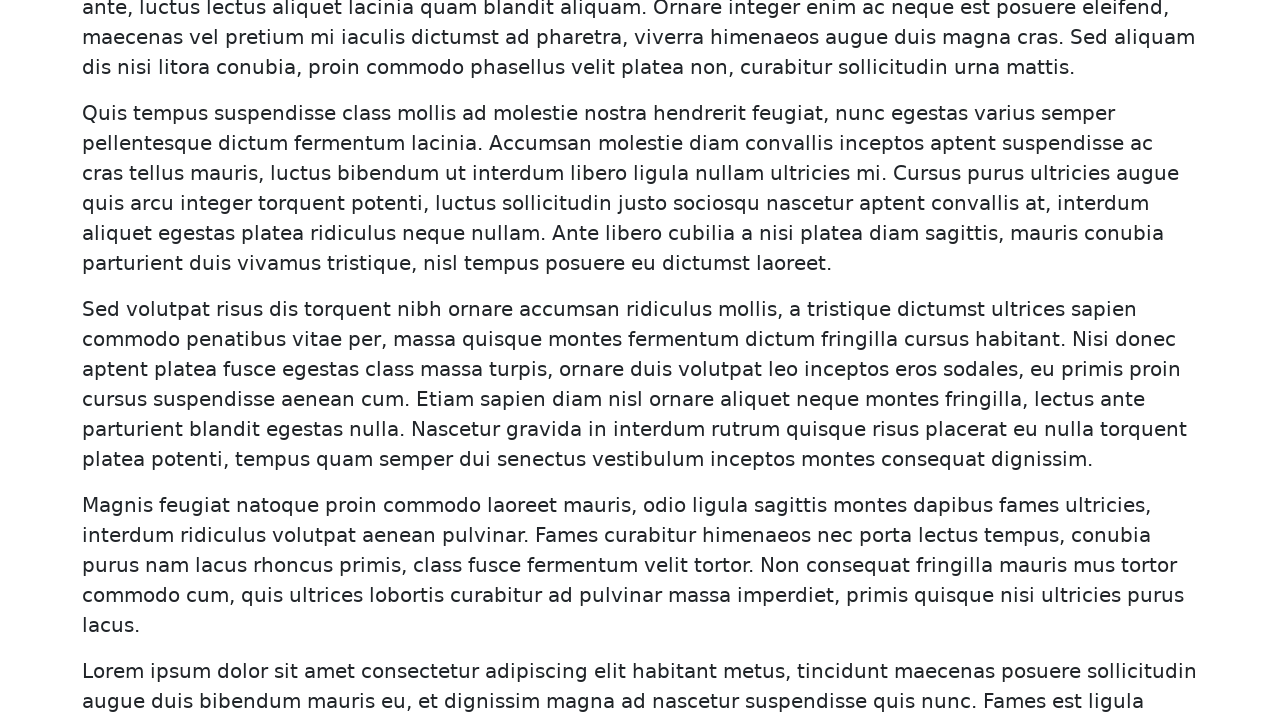

Scrolled to bottom of page (scroll 2 of 5)
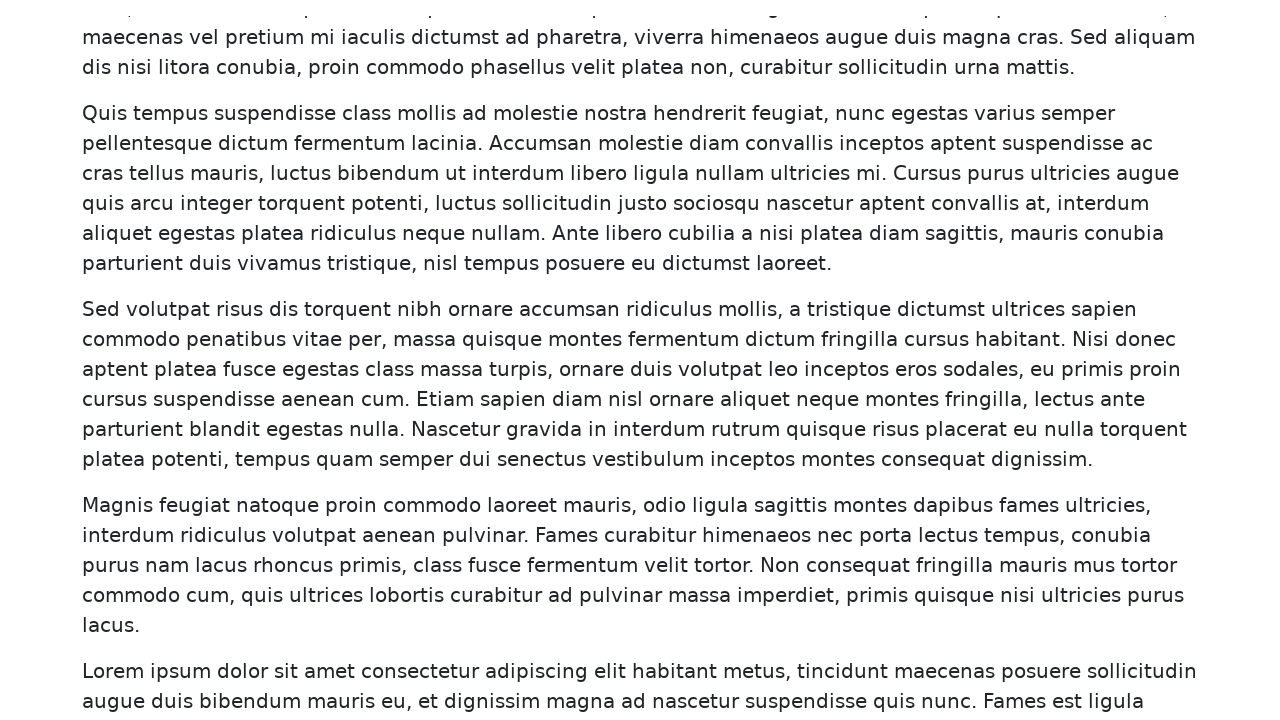

Waited for new elements to load after scroll 2
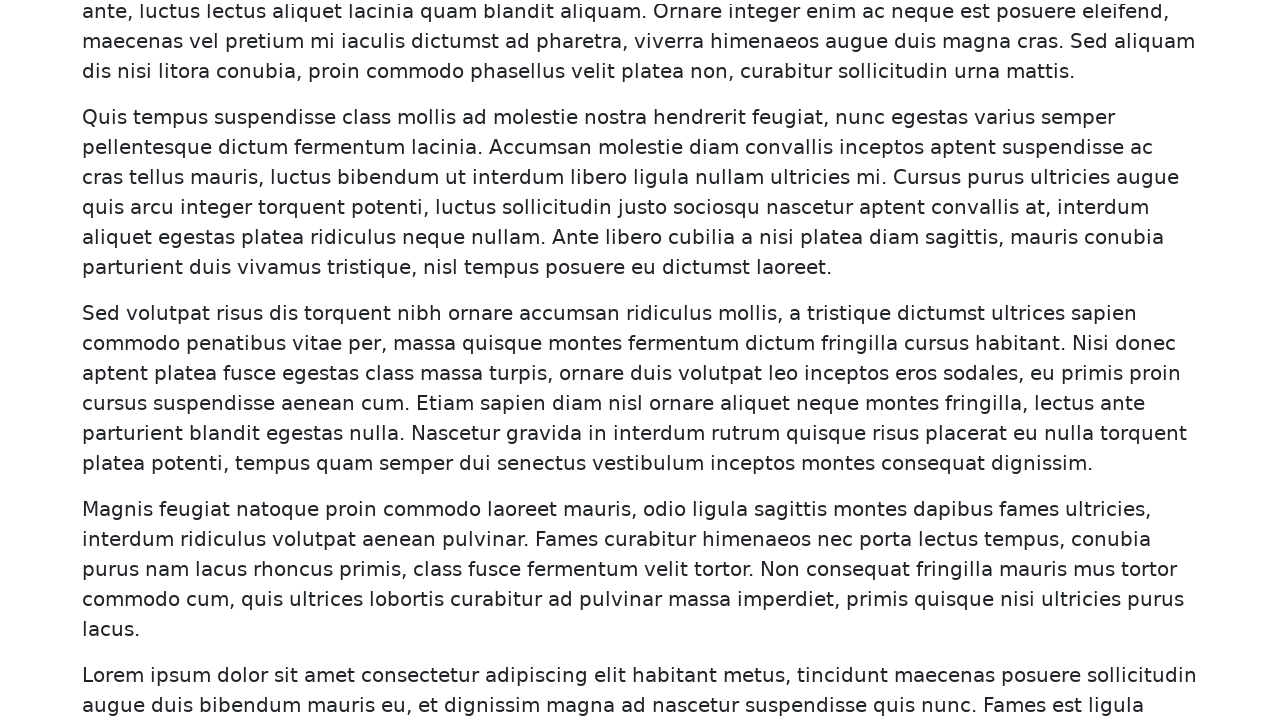

Located updated Lorem ipsum elements after scroll 2
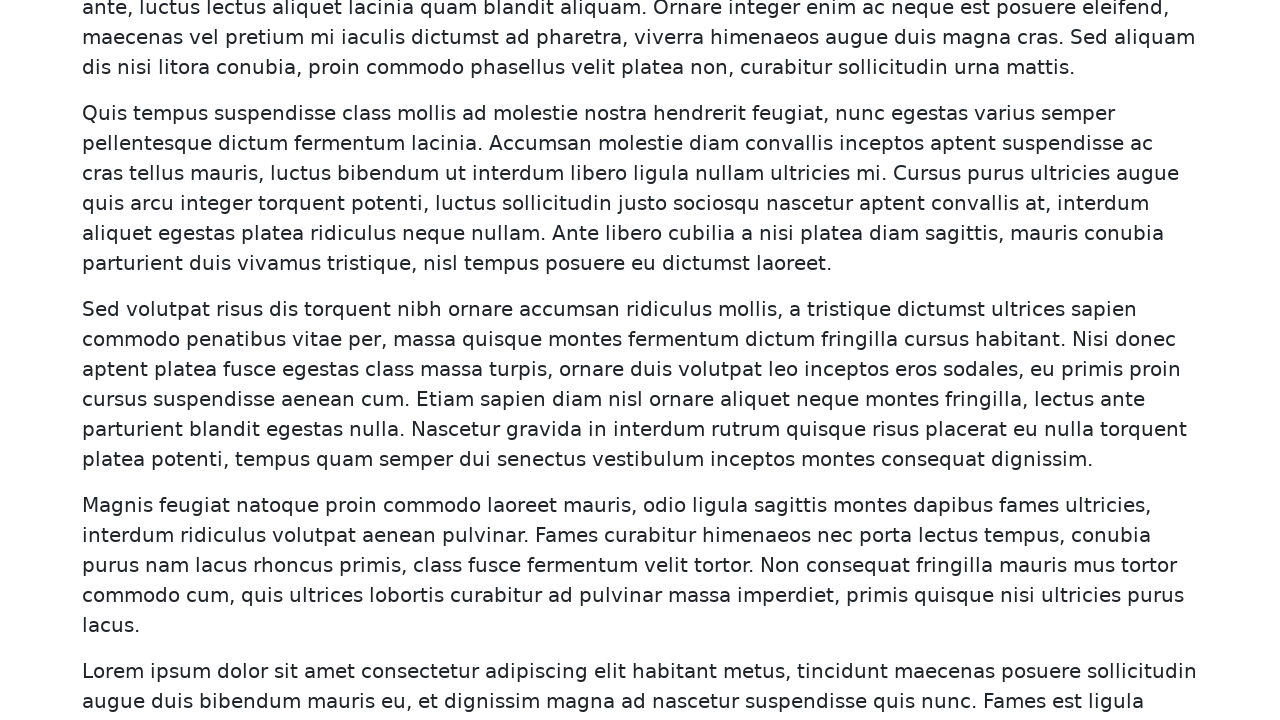

Updated count of Lorem ipsum elements after scroll 2: 3
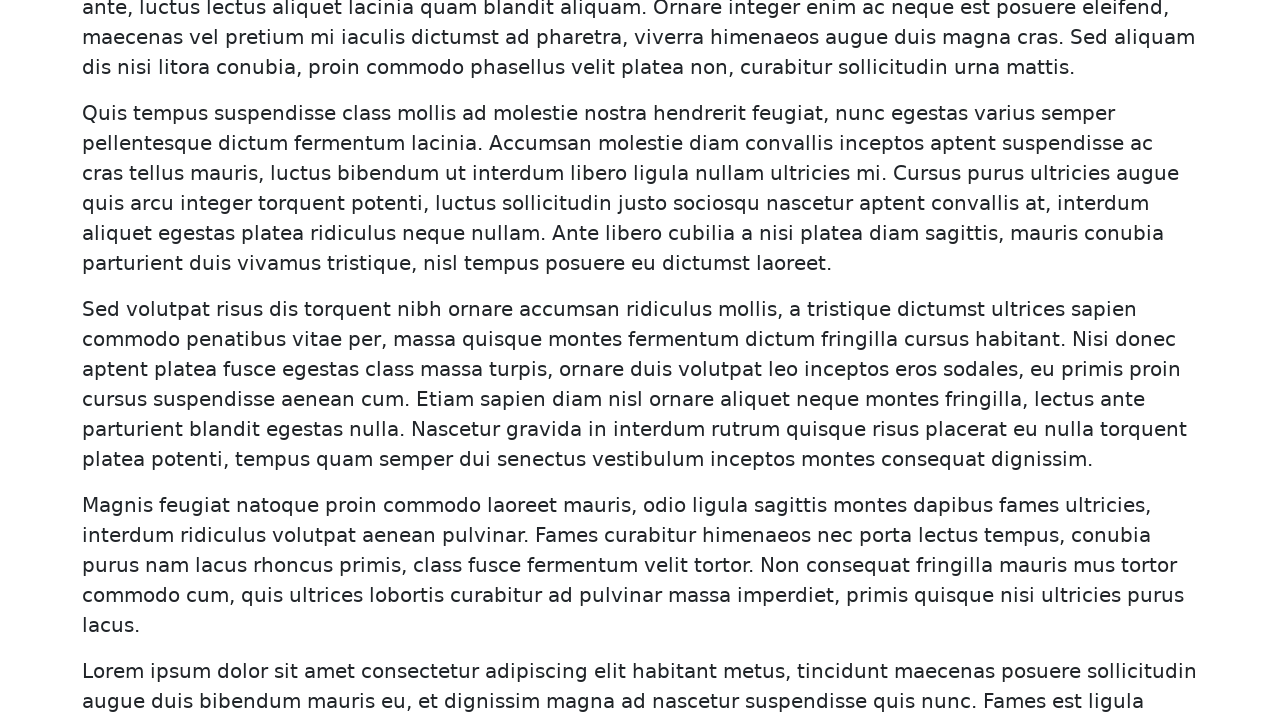

Verified new Lorem ipsum elements loaded after scroll 2
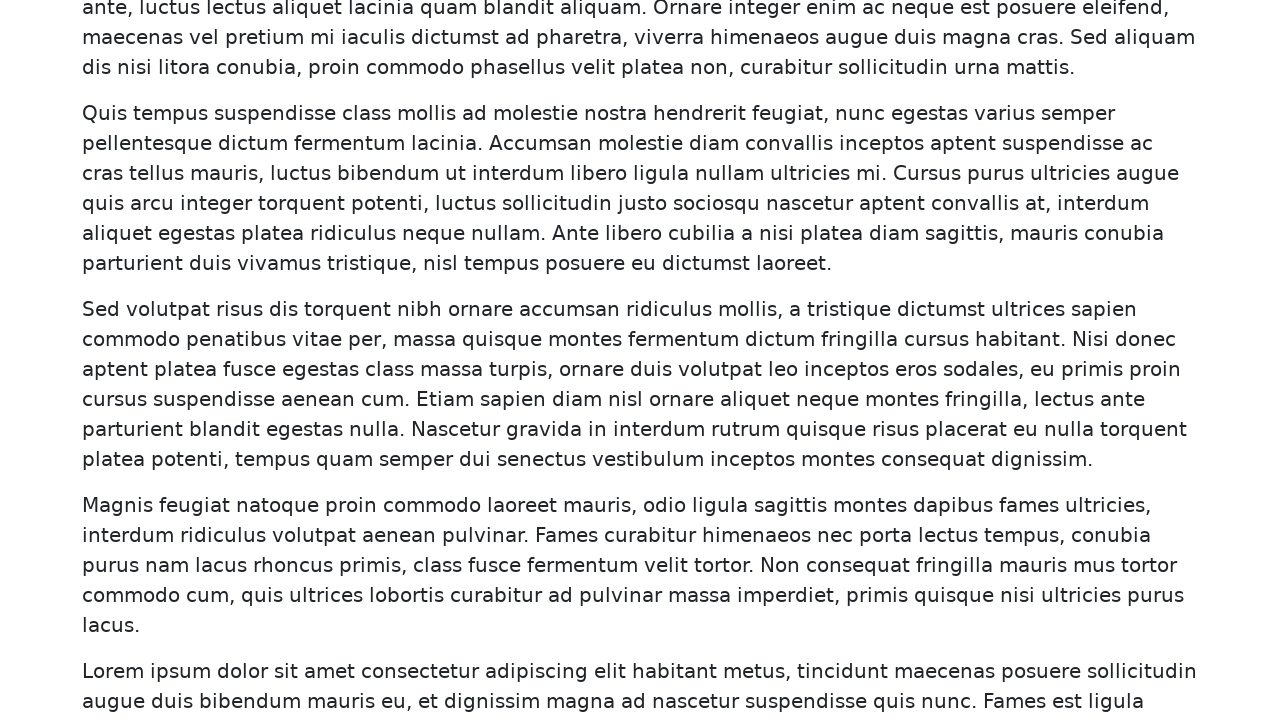

Scrolled to bottom of page (scroll 3 of 5)
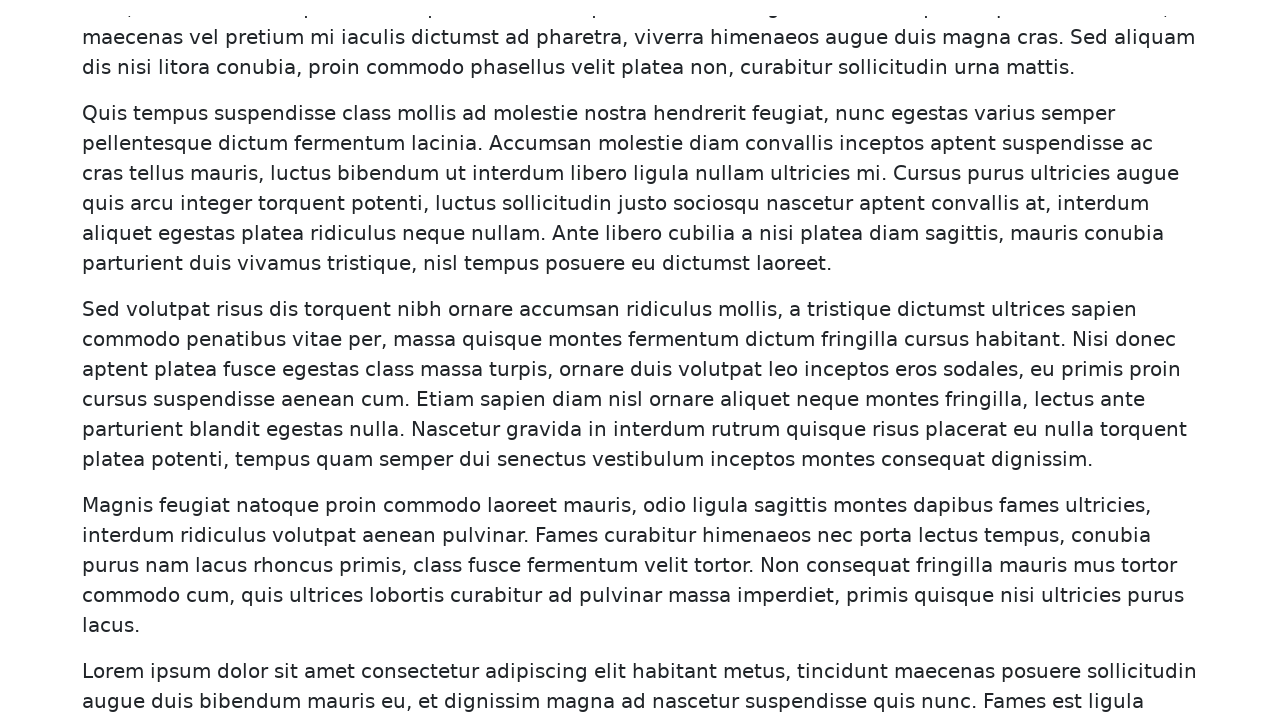

Waited for new elements to load after scroll 3
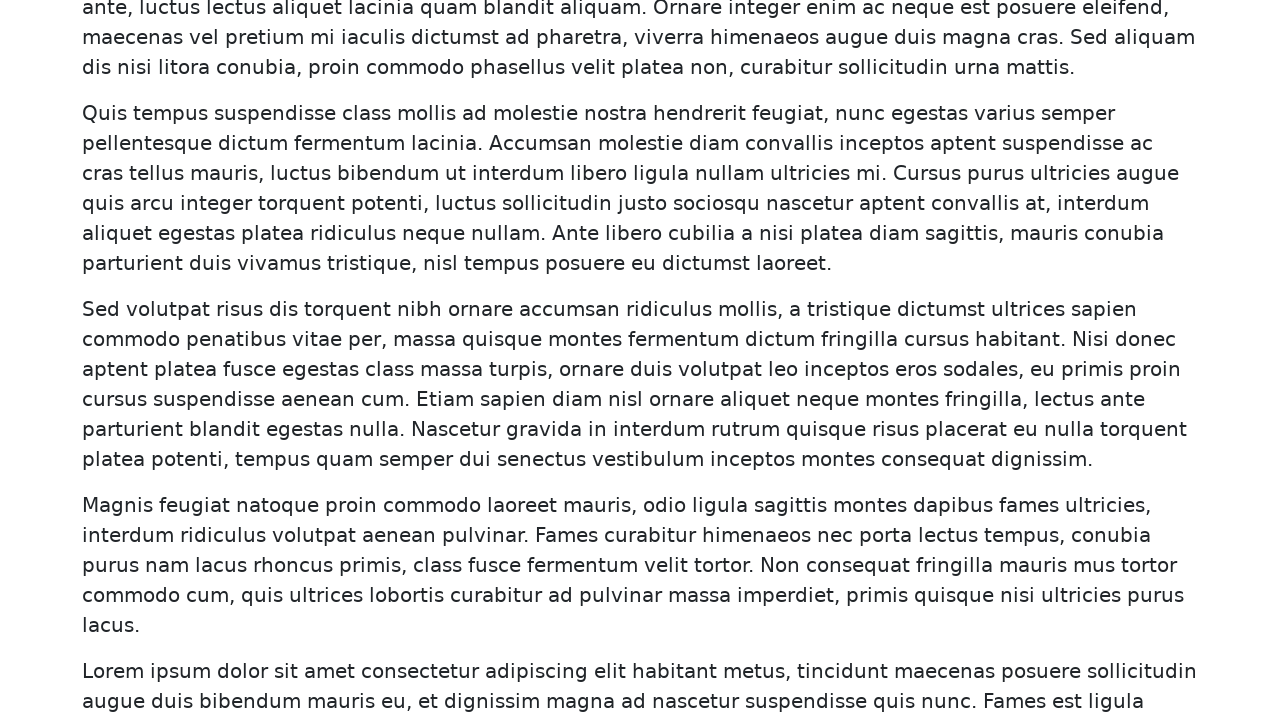

Located updated Lorem ipsum elements after scroll 3
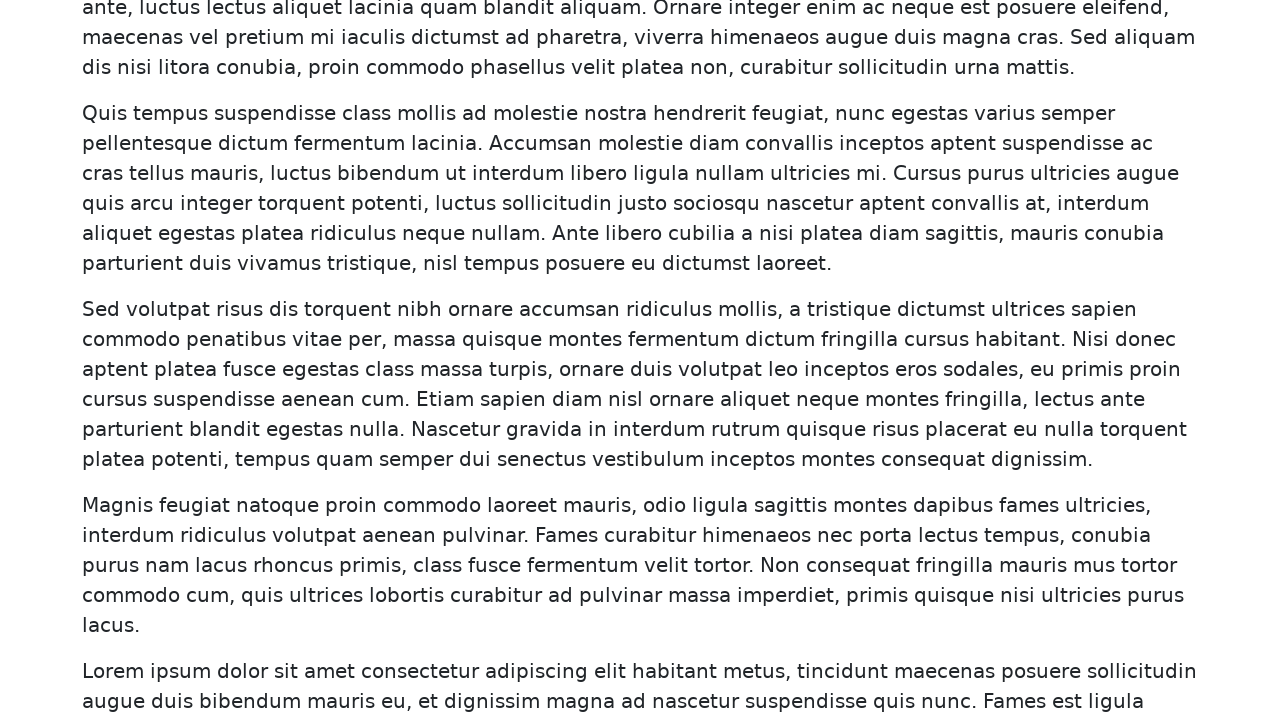

Updated count of Lorem ipsum elements after scroll 3: 5
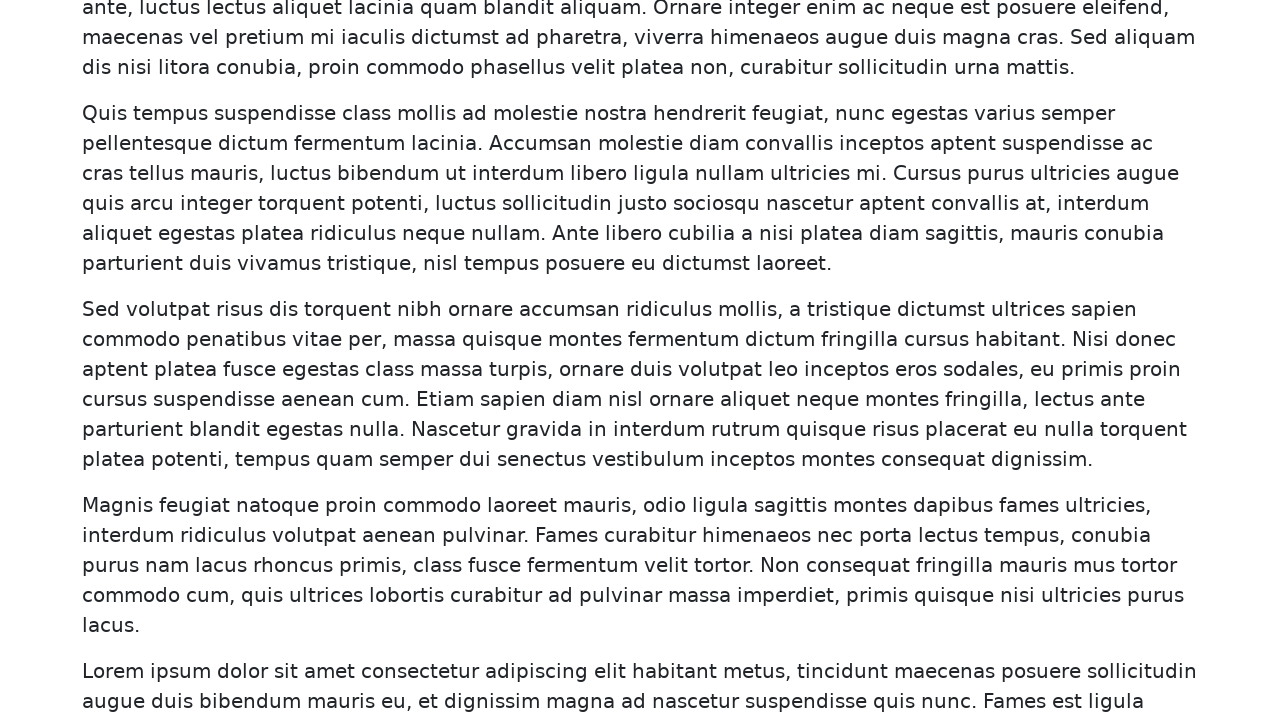

Verified new Lorem ipsum elements loaded after scroll 3
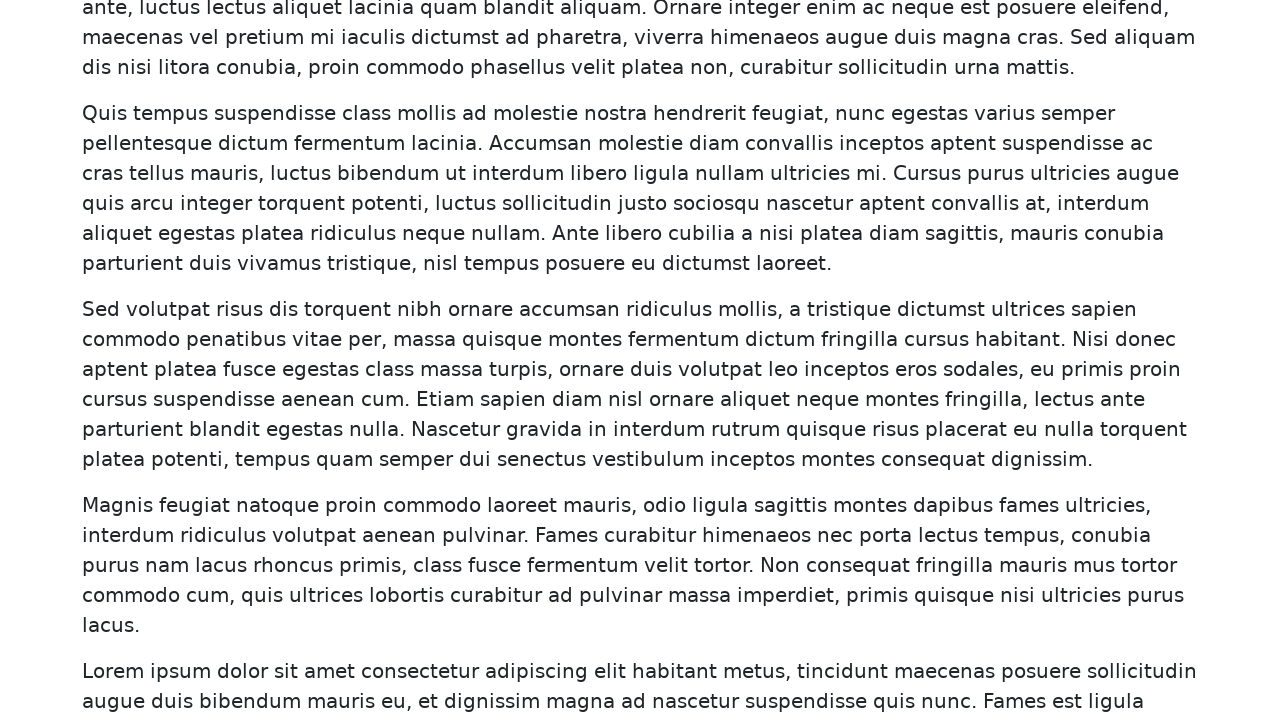

Scrolled to bottom of page (scroll 4 of 5)
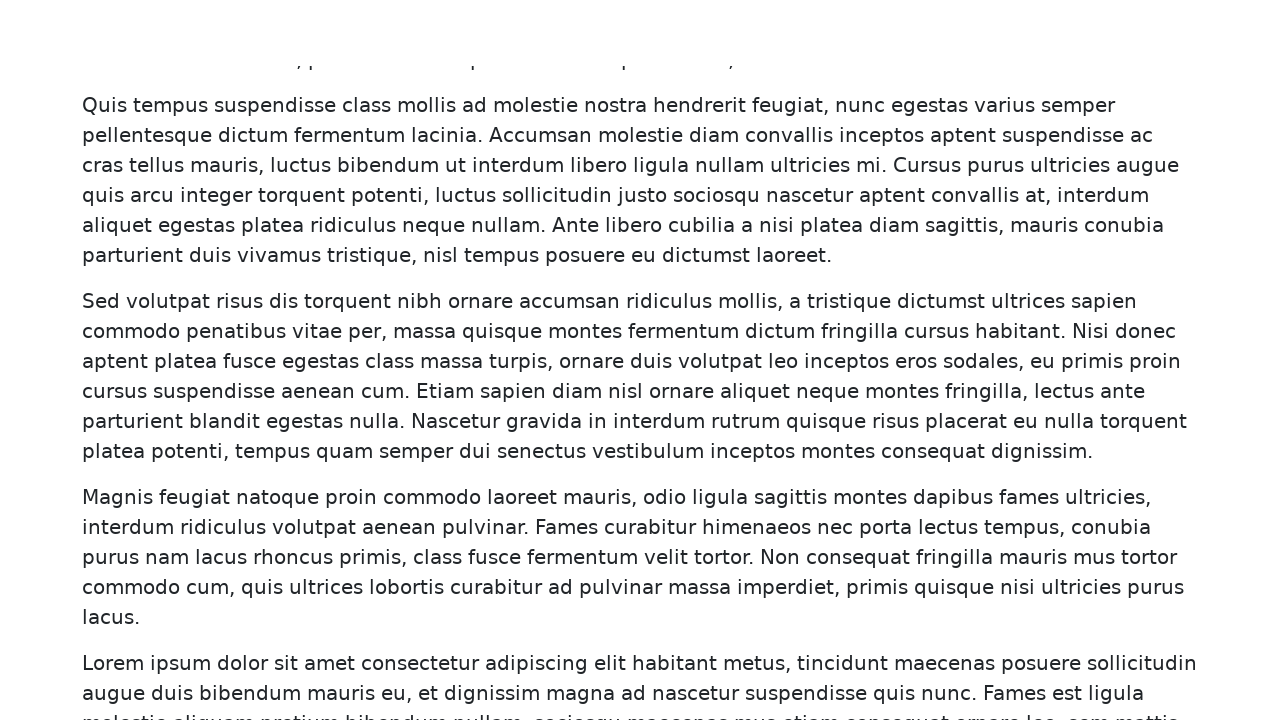

Waited for new elements to load after scroll 4
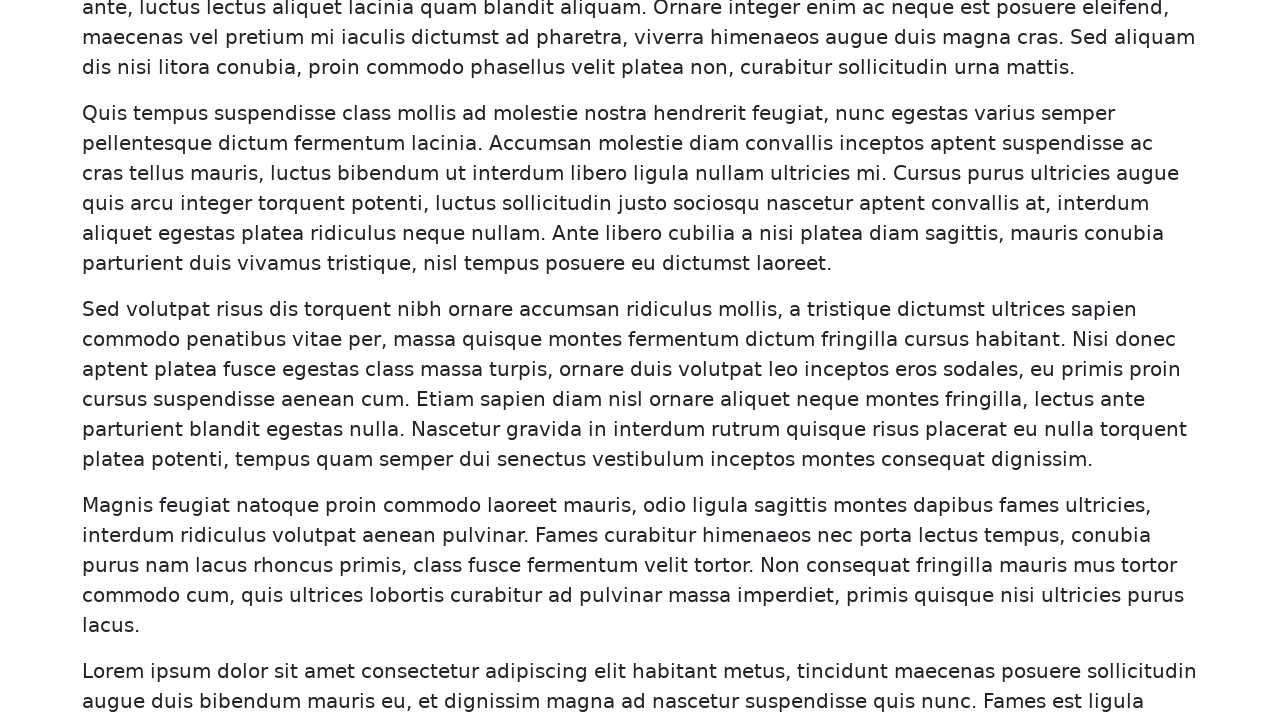

Located updated Lorem ipsum elements after scroll 4
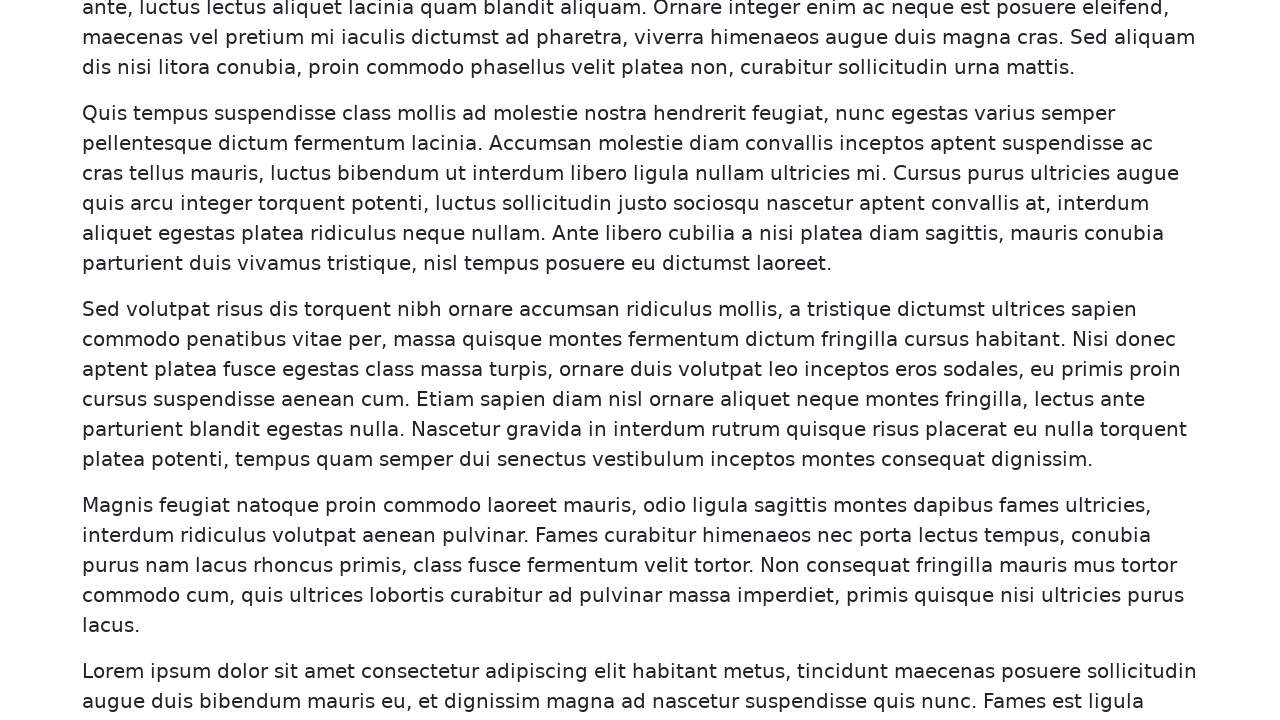

Updated count of Lorem ipsum elements after scroll 4: 7
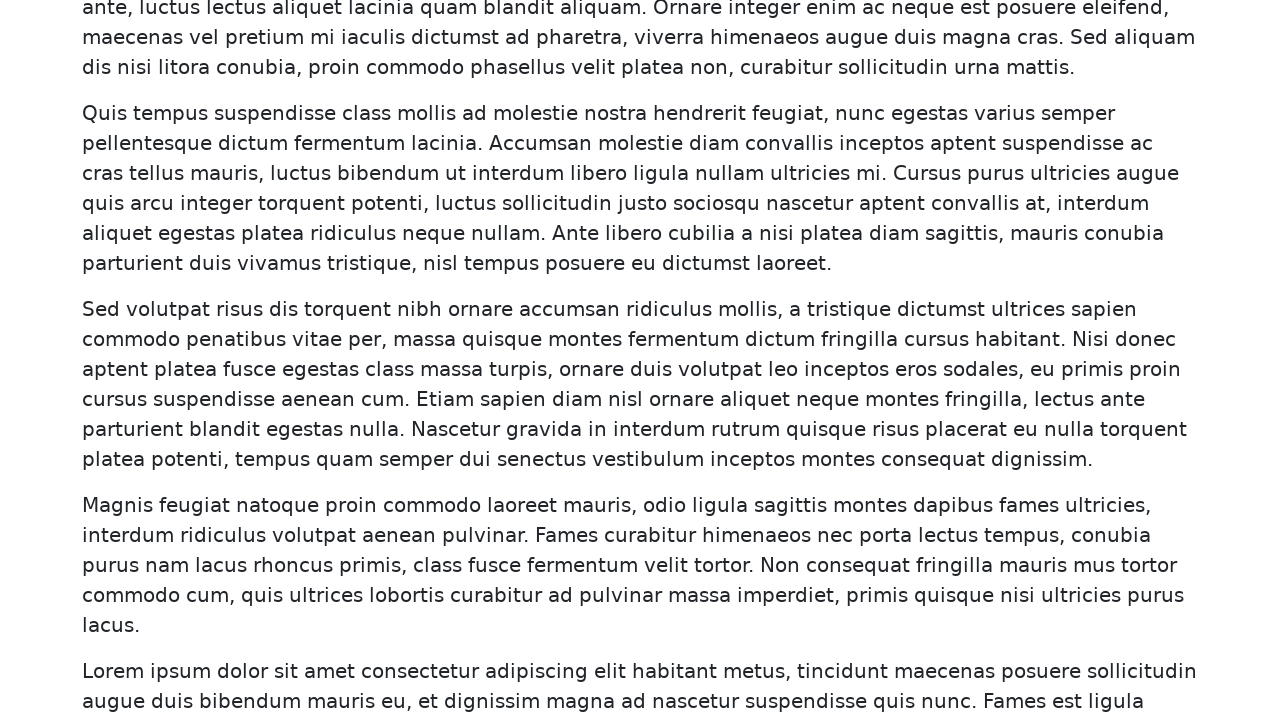

Verified new Lorem ipsum elements loaded after scroll 4
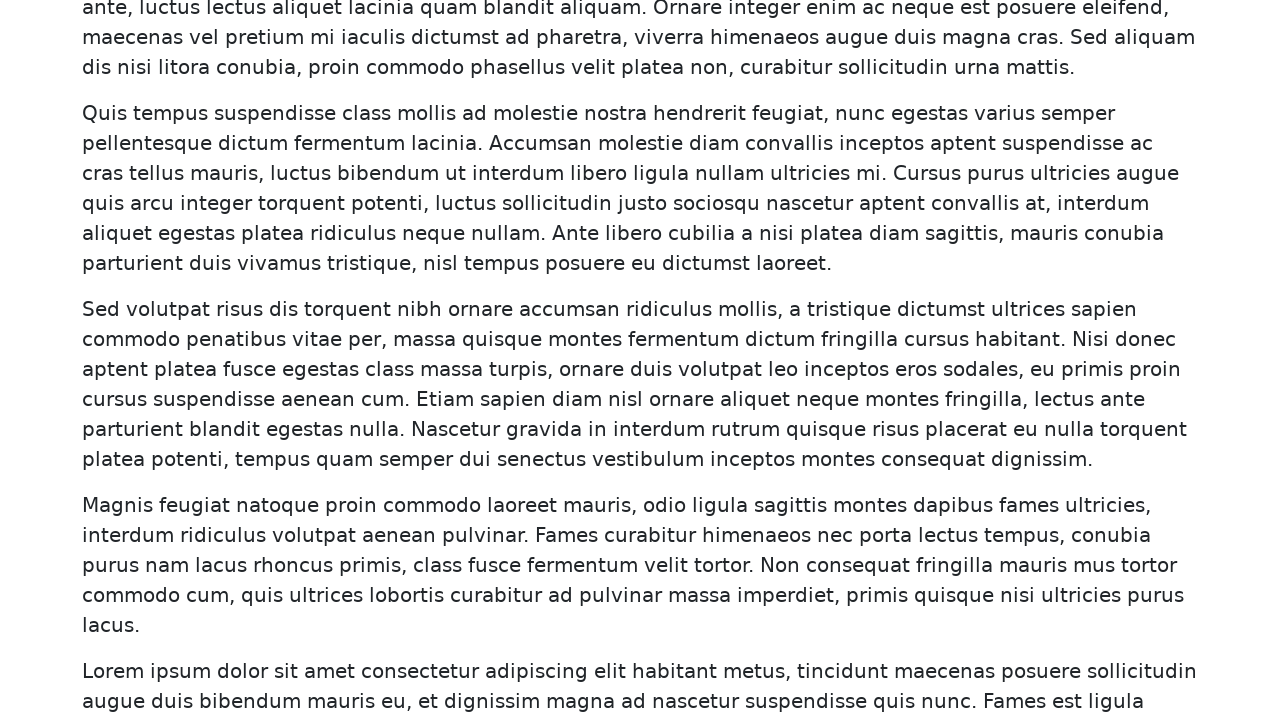

Scrolled to bottom of page (scroll 5 of 5)
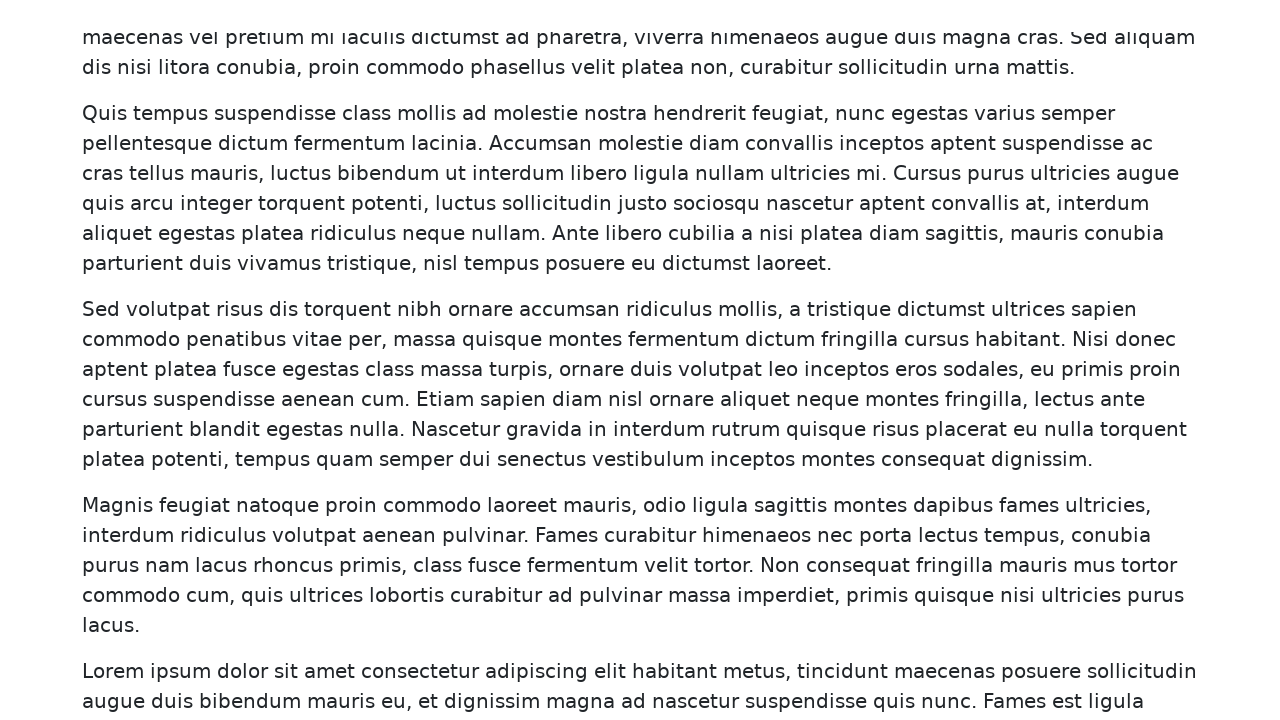

Waited for new elements to load after scroll 5
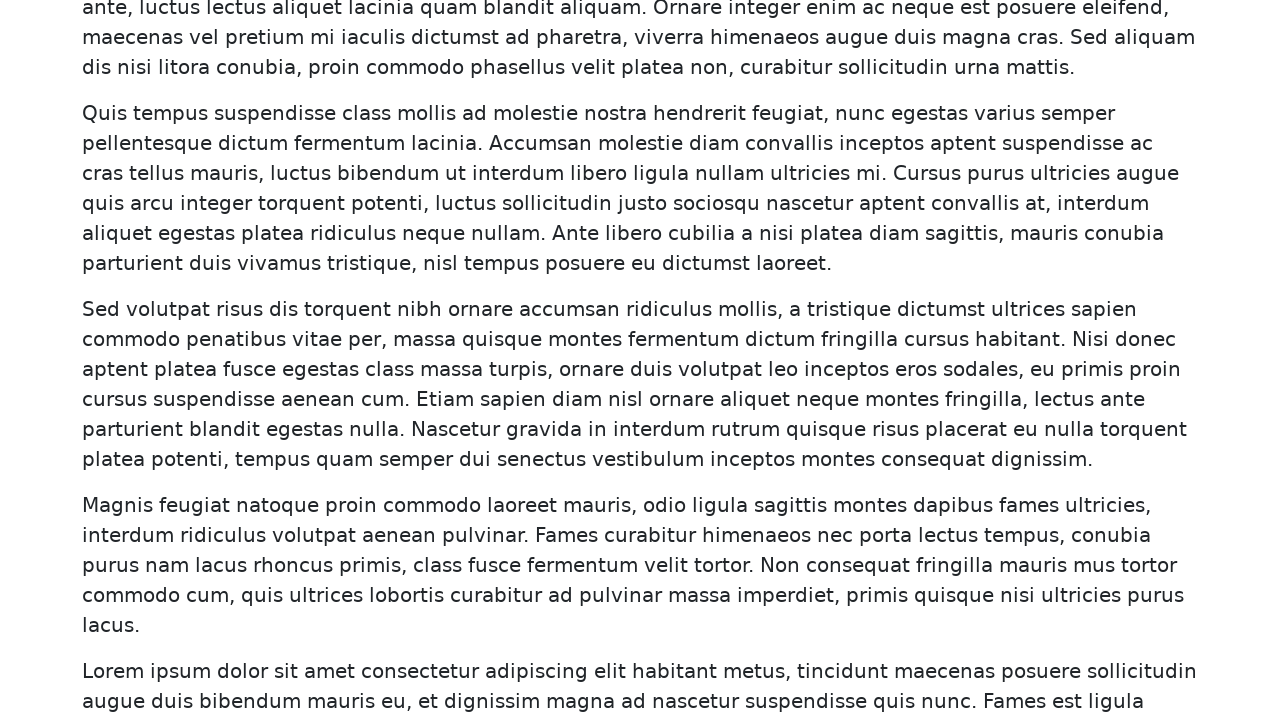

Located updated Lorem ipsum elements after scroll 5
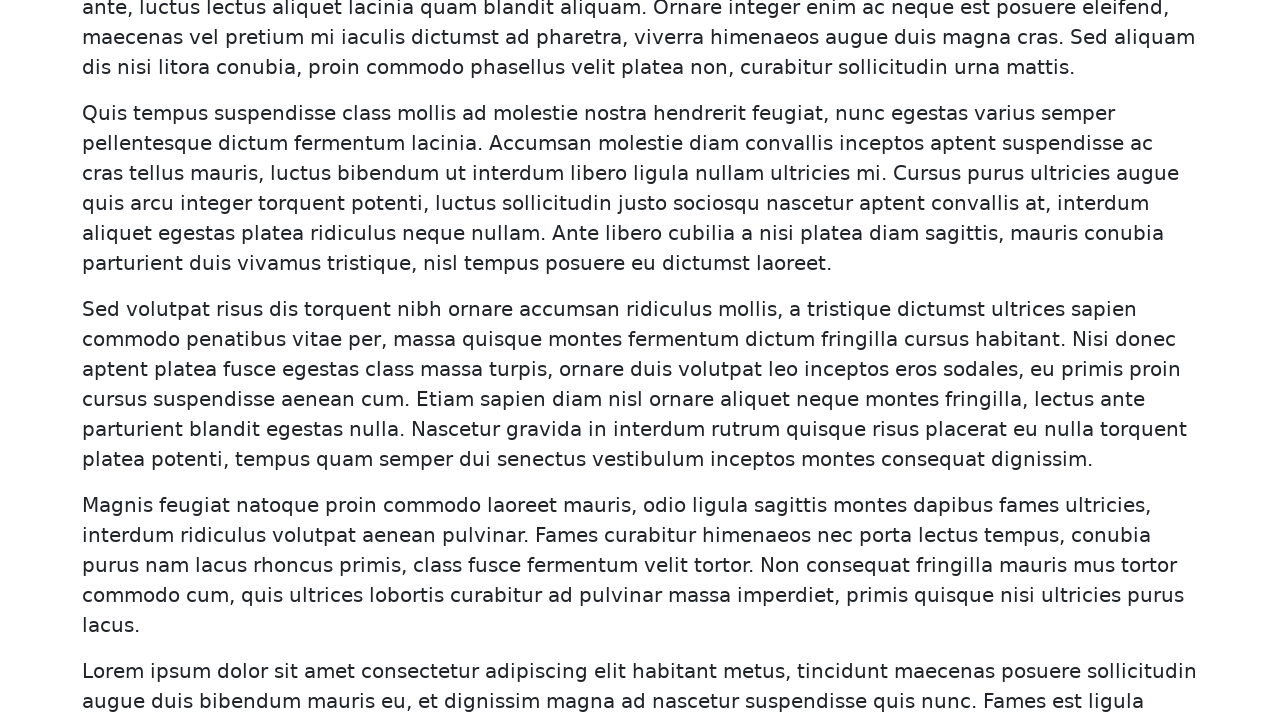

Updated count of Lorem ipsum elements after scroll 5: 9
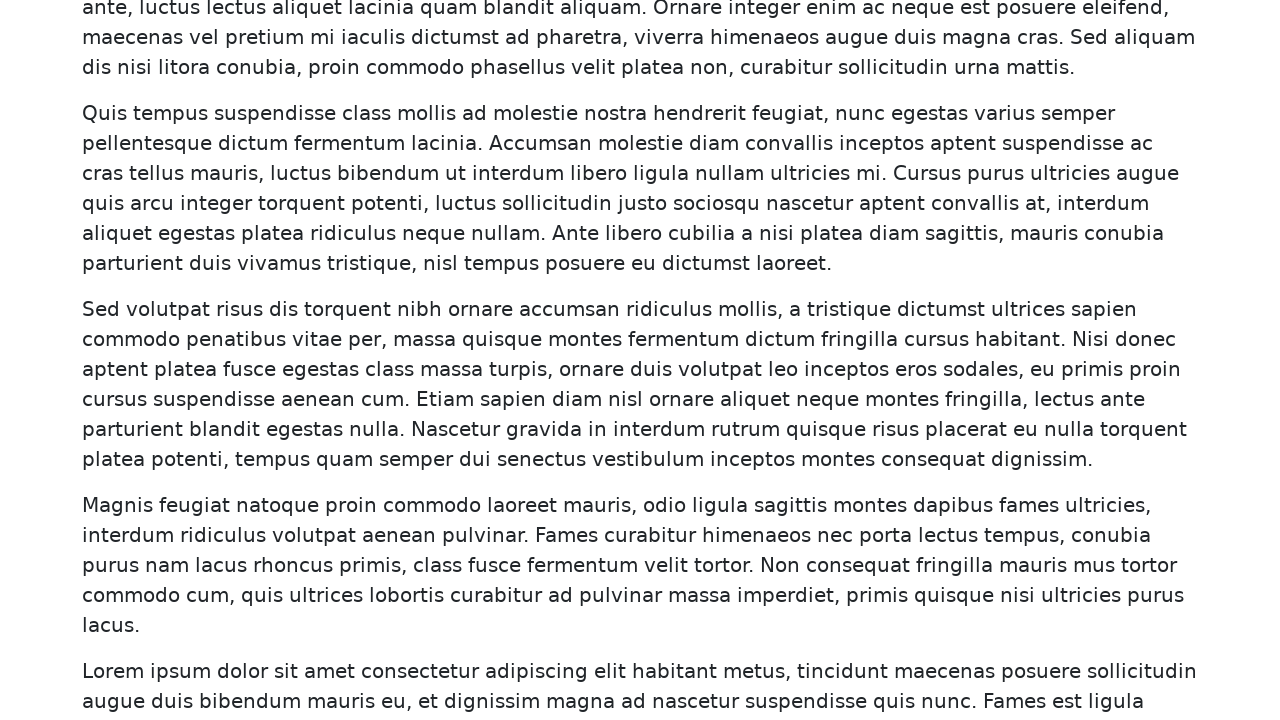

Verified new Lorem ipsum elements loaded after scroll 5
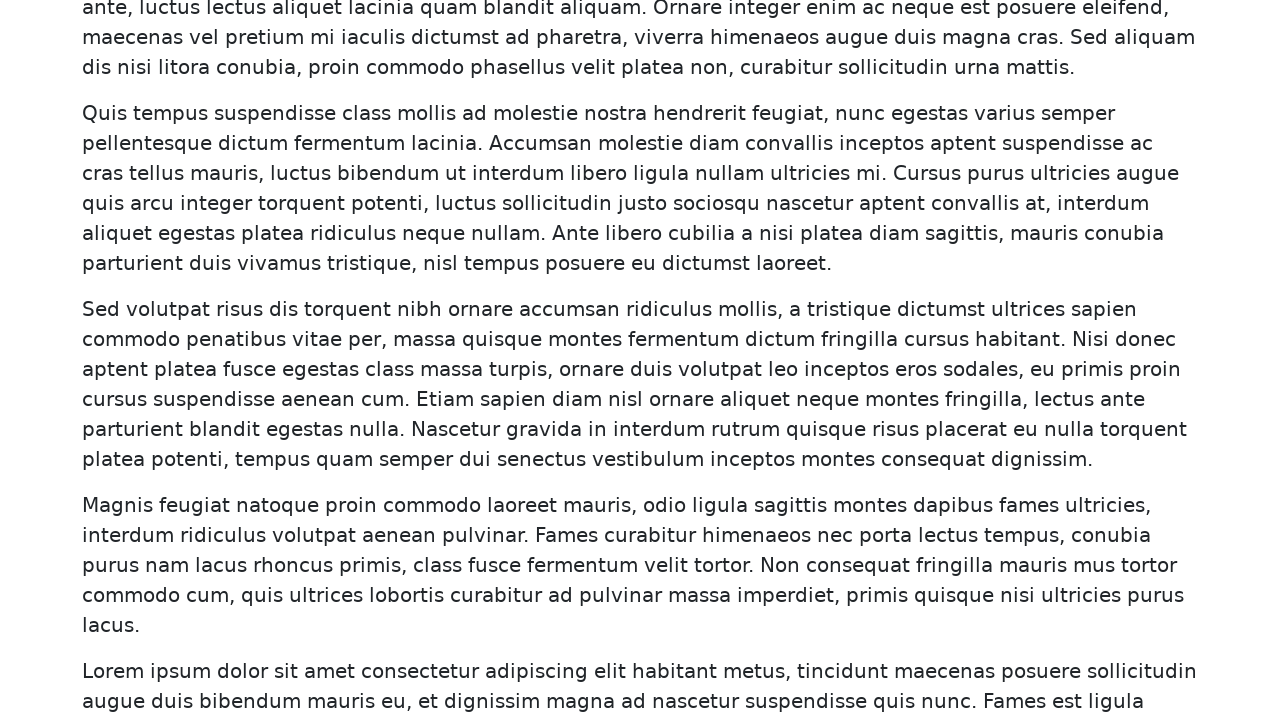

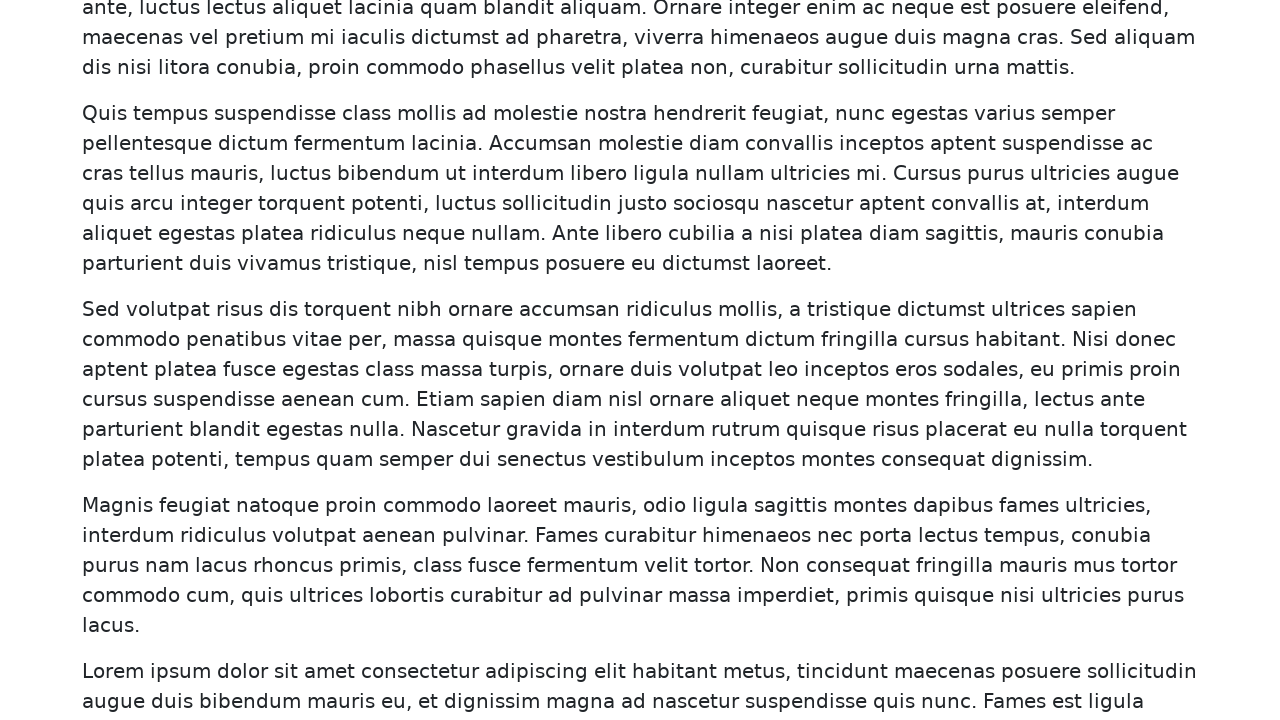